Navigates to a website and sets the viewport size to mobile dimensions, then takes a full-page screenshot

Starting URL: https://learnwebcode.com/

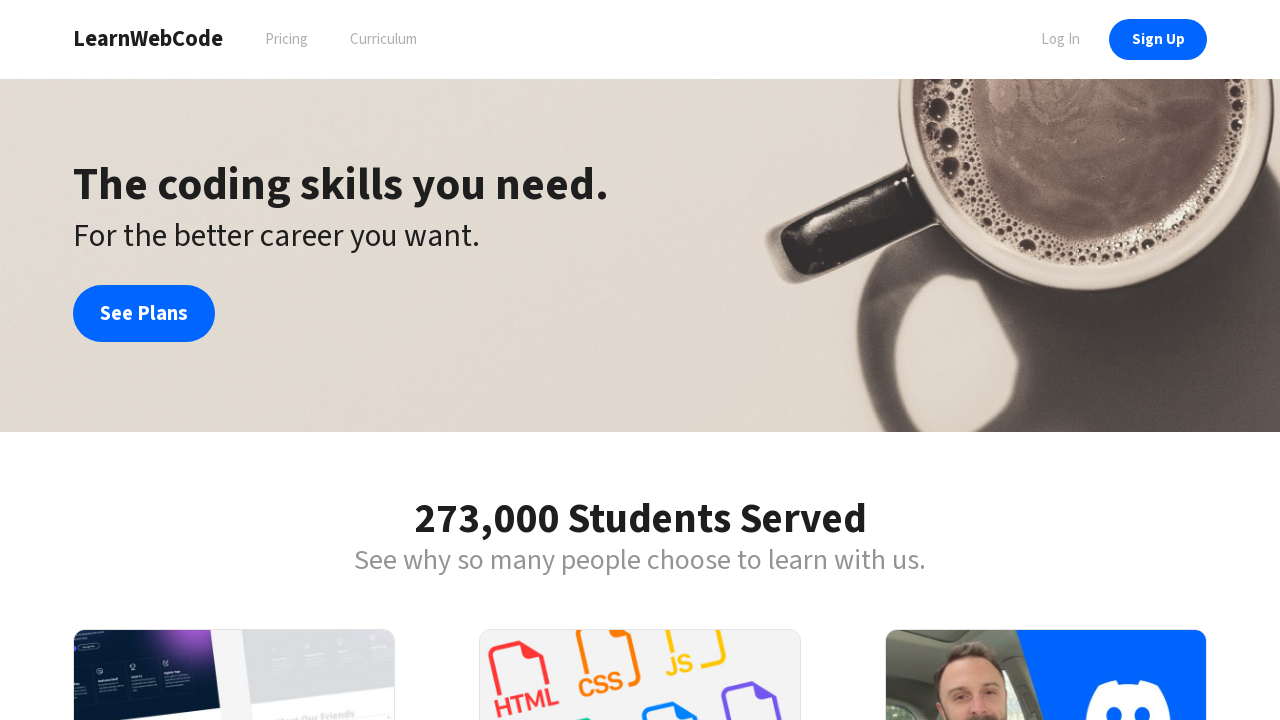

Set viewport size to mobile dimensions (640x480)
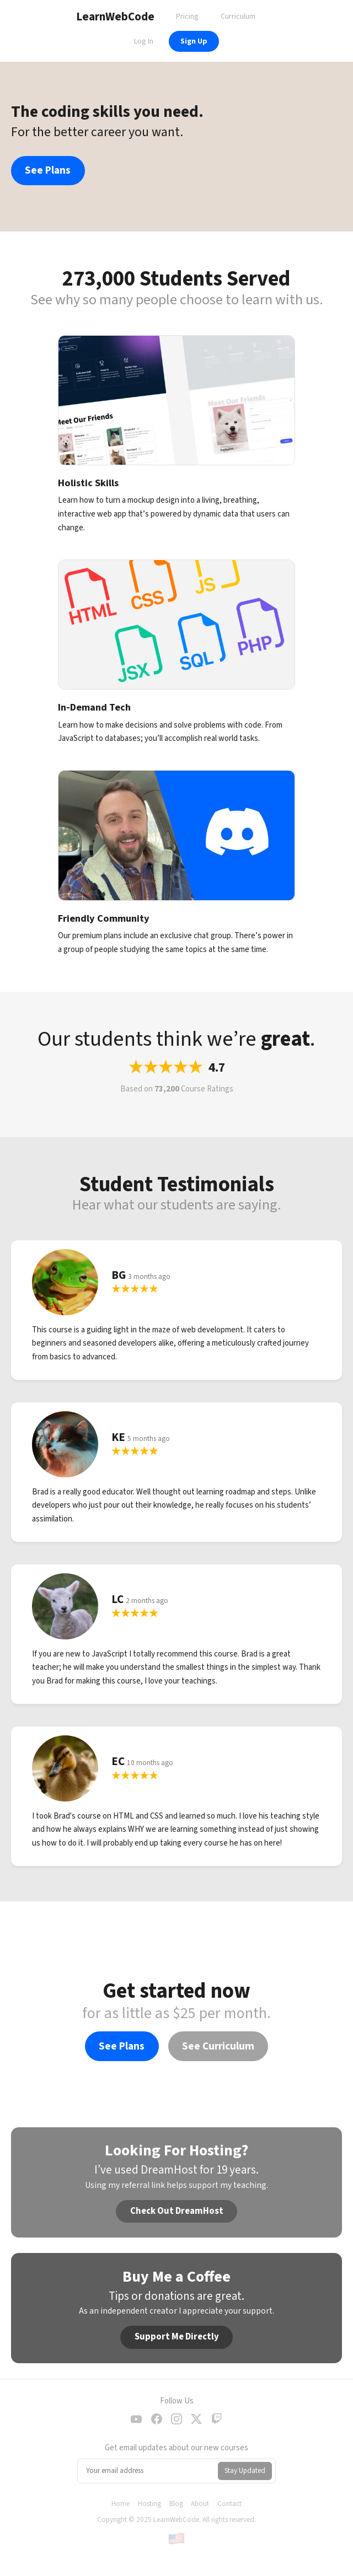

Took full-page screenshot at mobile viewport
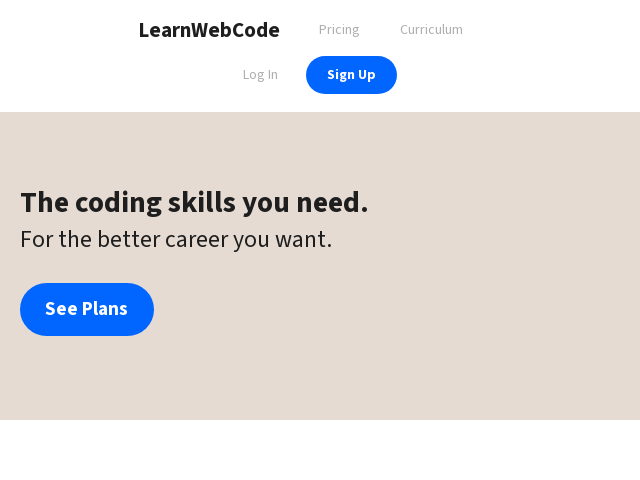

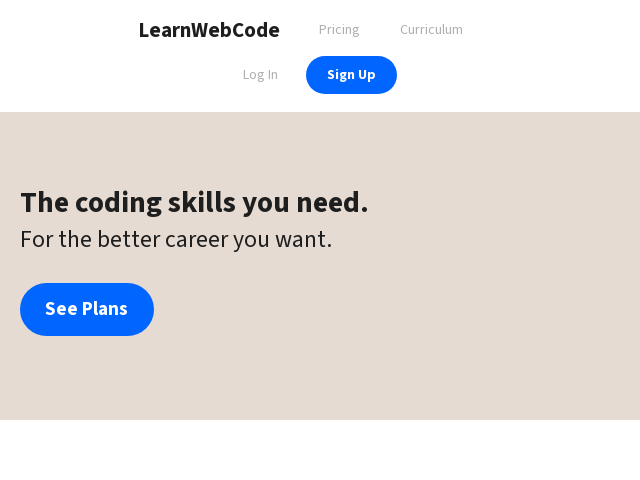